Navigates to a demo page and triggers a simple alert by clicking an alert button

Starting URL: https://demoqa.com/alerts

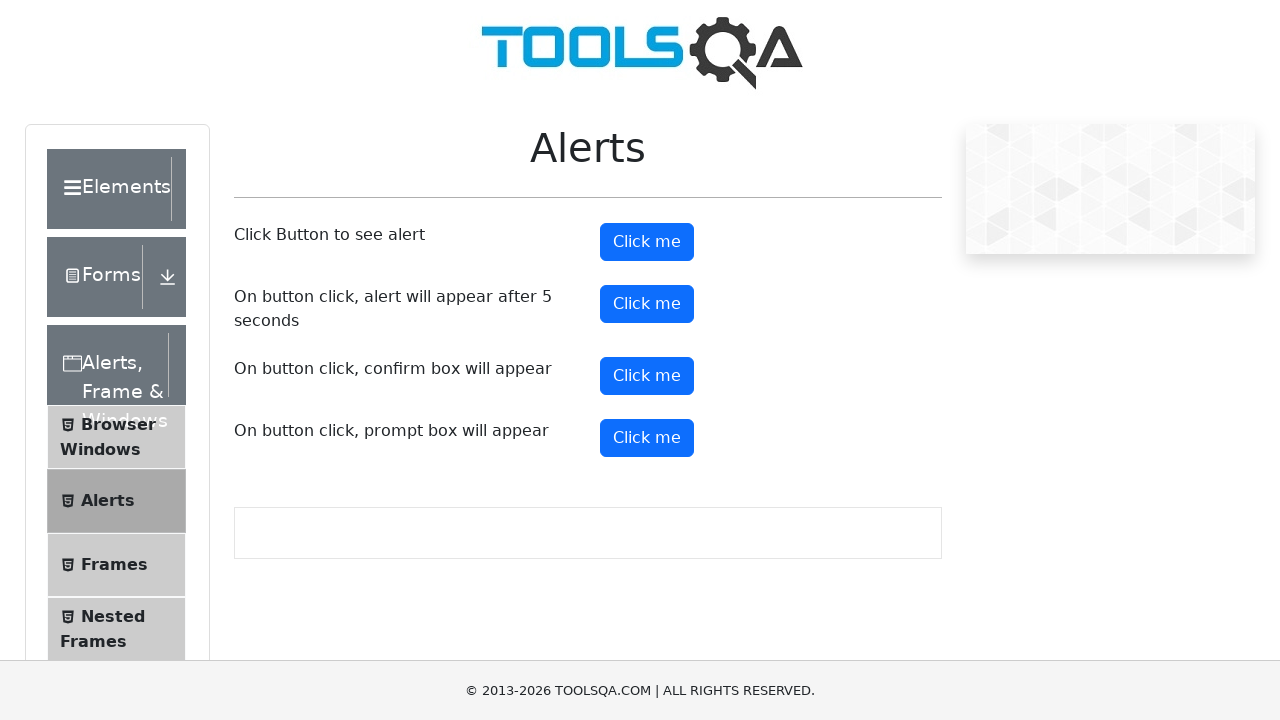

Navigated to demo alerts page
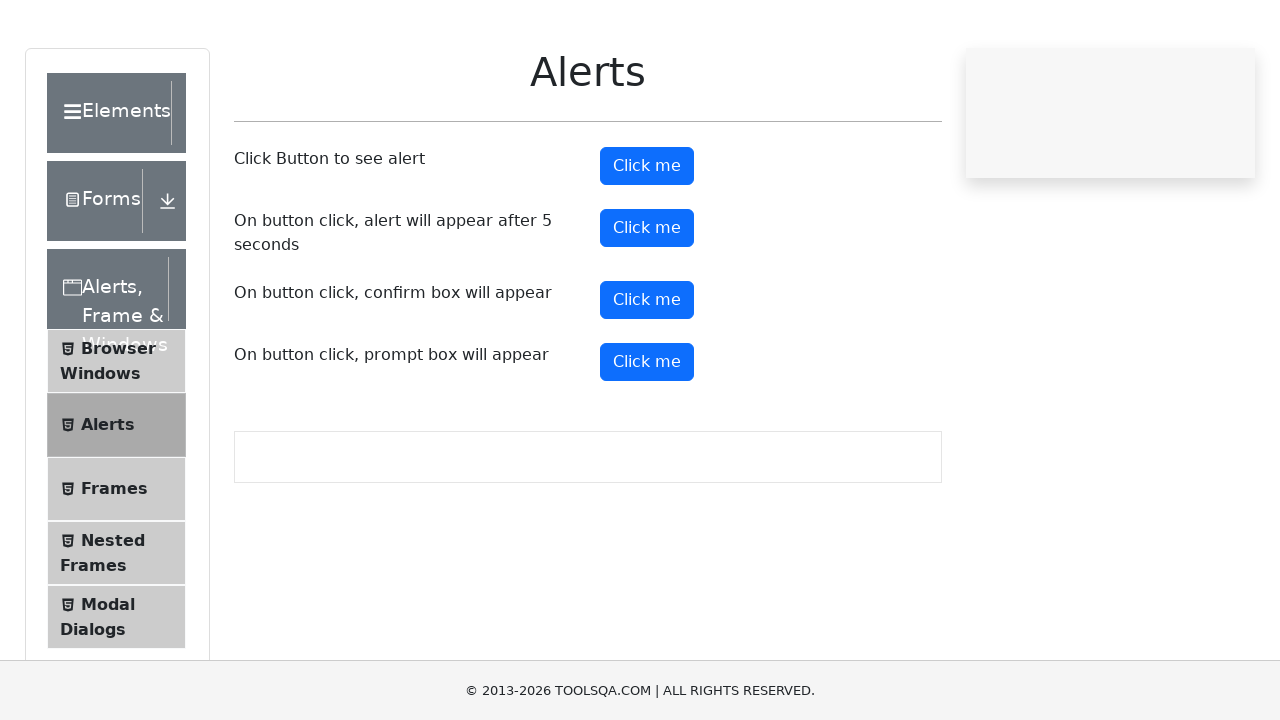

Clicked alert button to trigger simple alert at (647, 242) on #alertButton
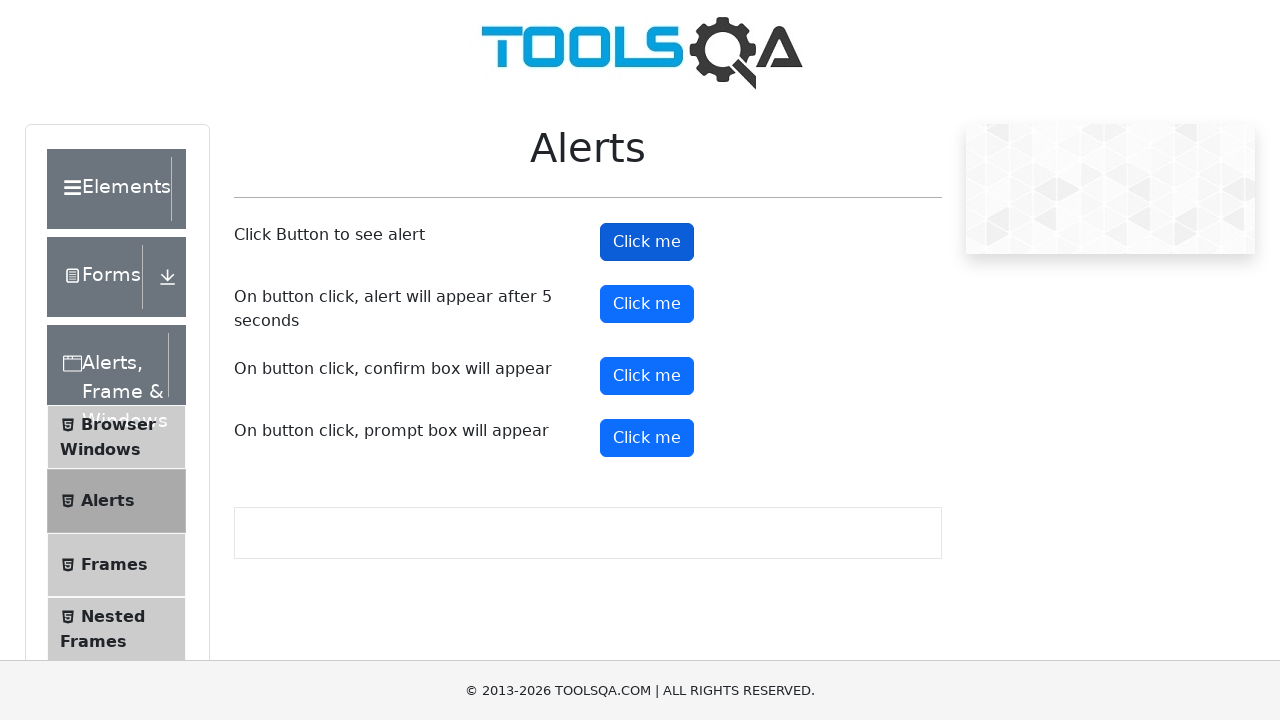

Accepted the alert dialog
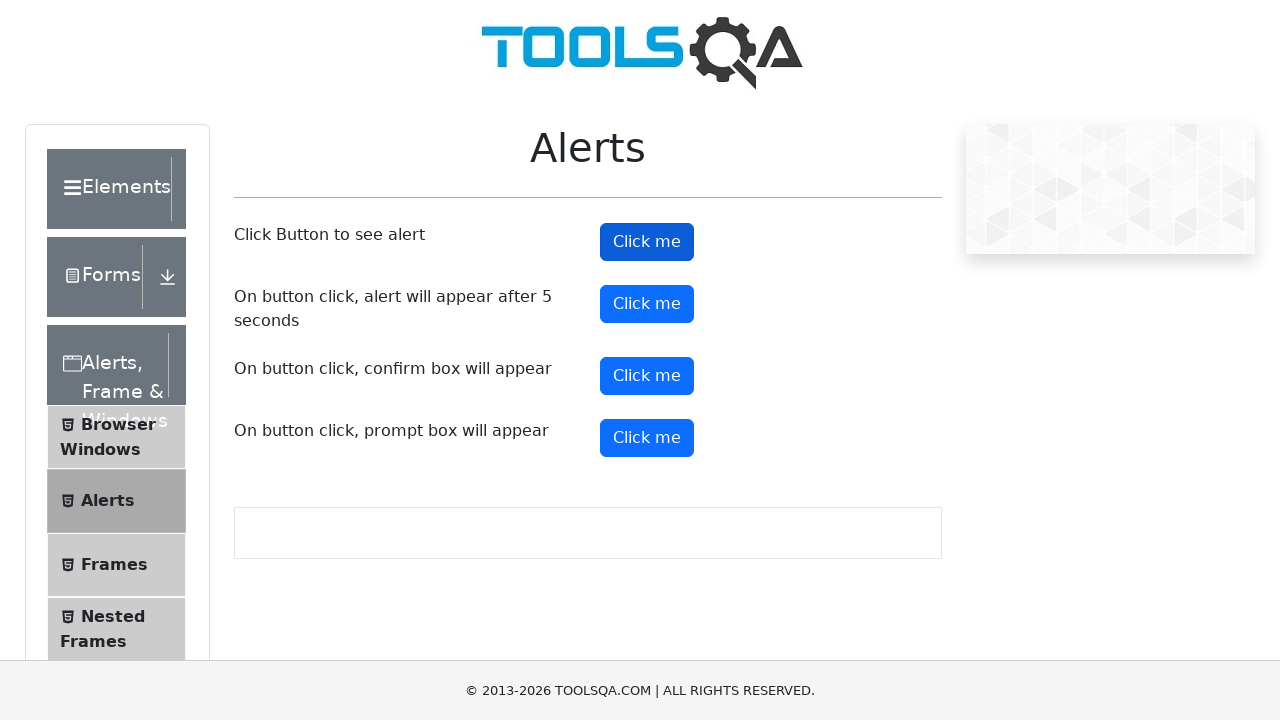

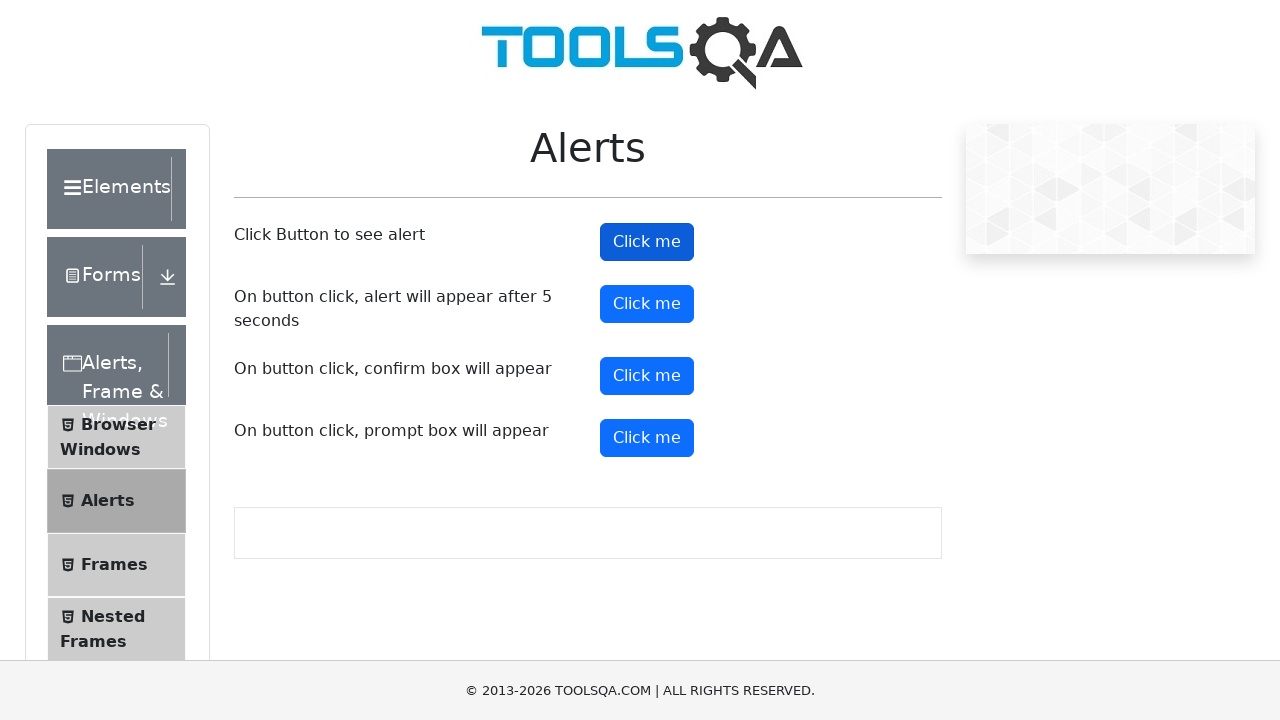